Verifies that the "About" section exists on the portfolio page

Starting URL: https://m4den.github.io/Portfolio/

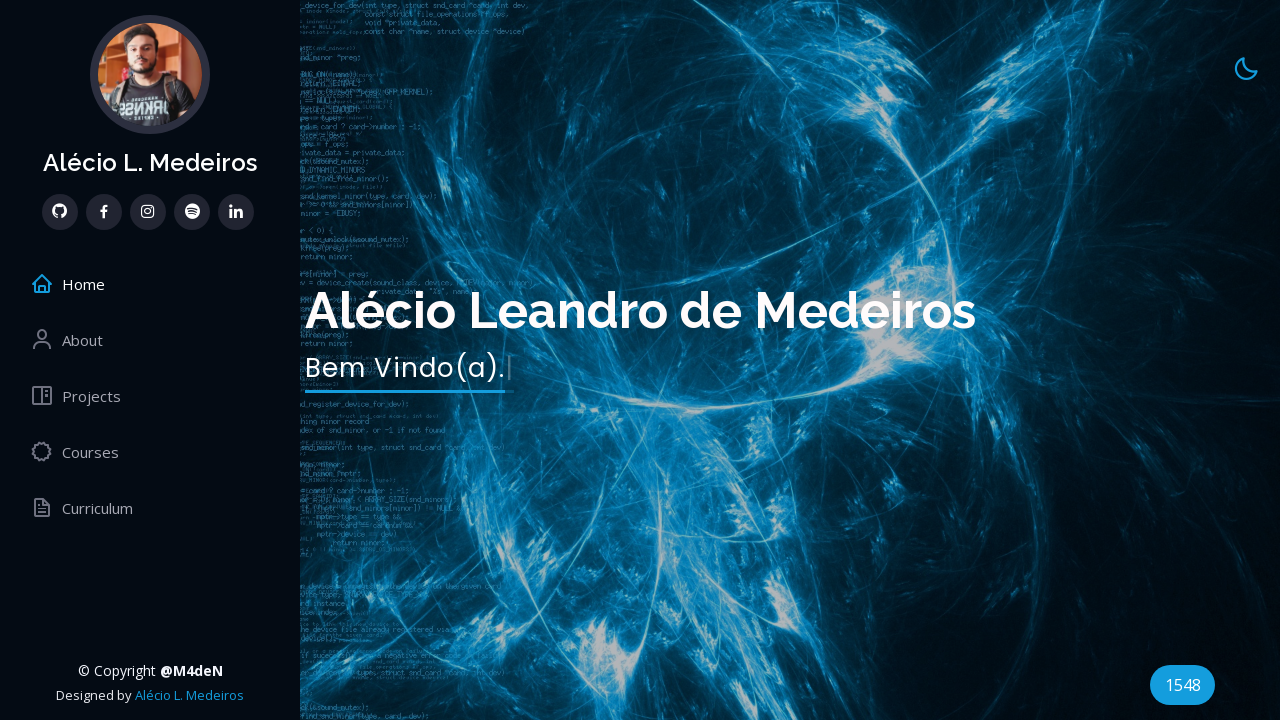

Waited for the About section (#about) to be visible on the portfolio page
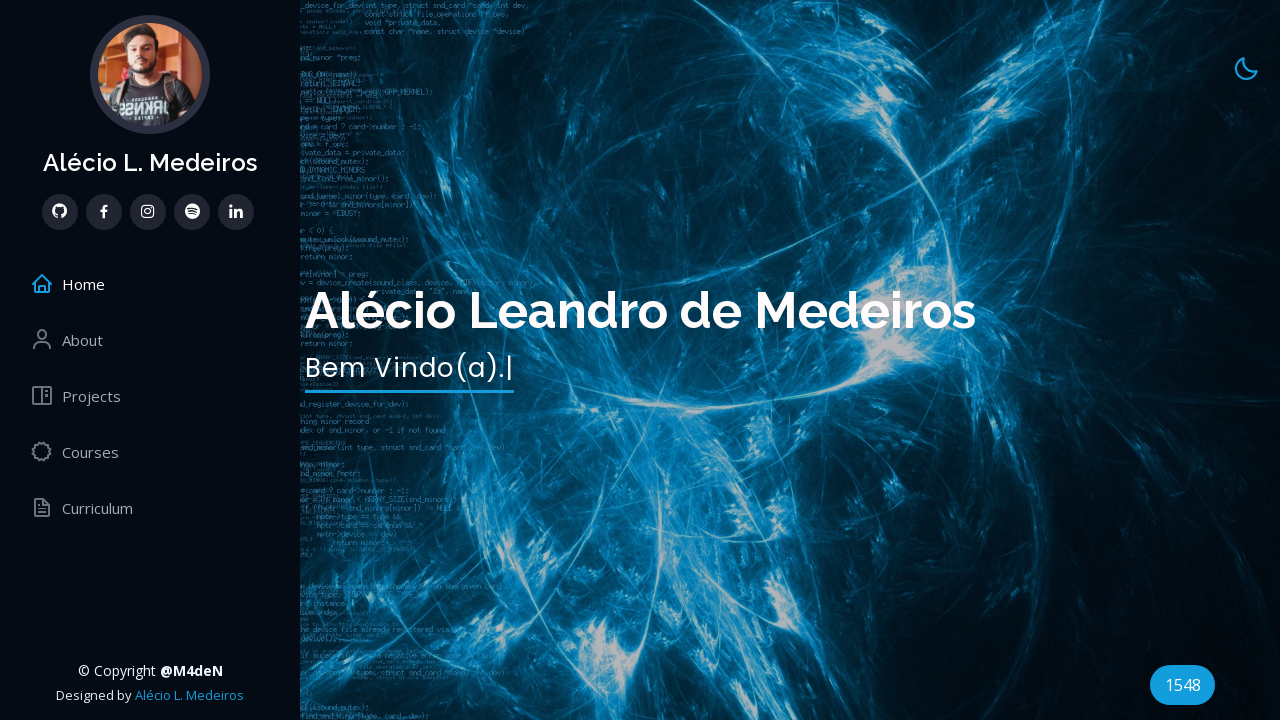

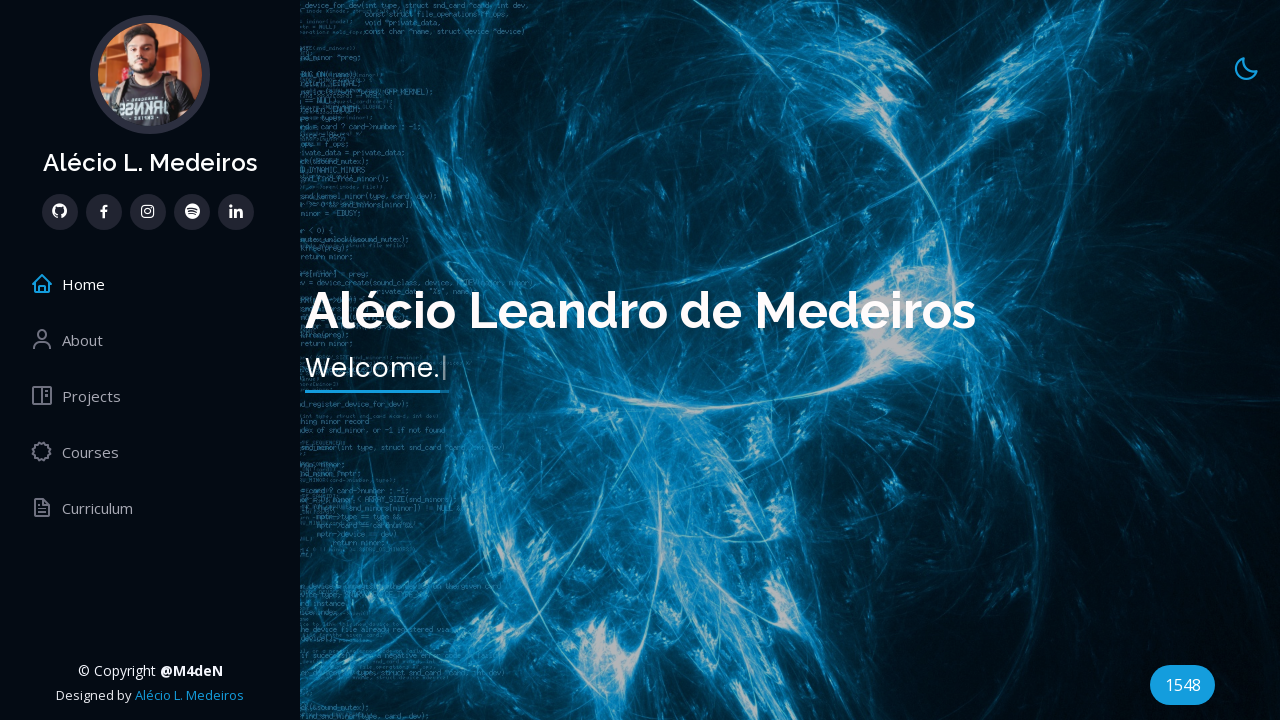